Navigates to a demo product page, clicks on a button in the header navigation, and waits for an h1 element to appear.

Starting URL: https://demo.testim.io/prod

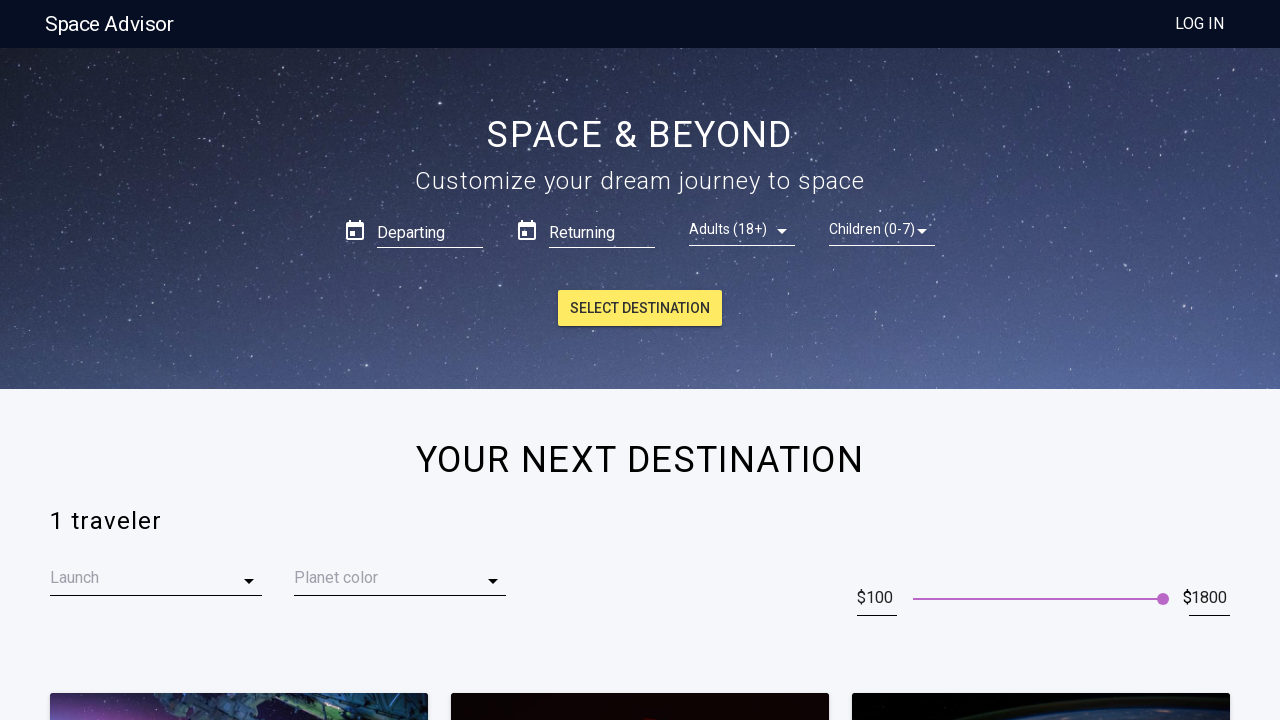

Navigated to demo product page
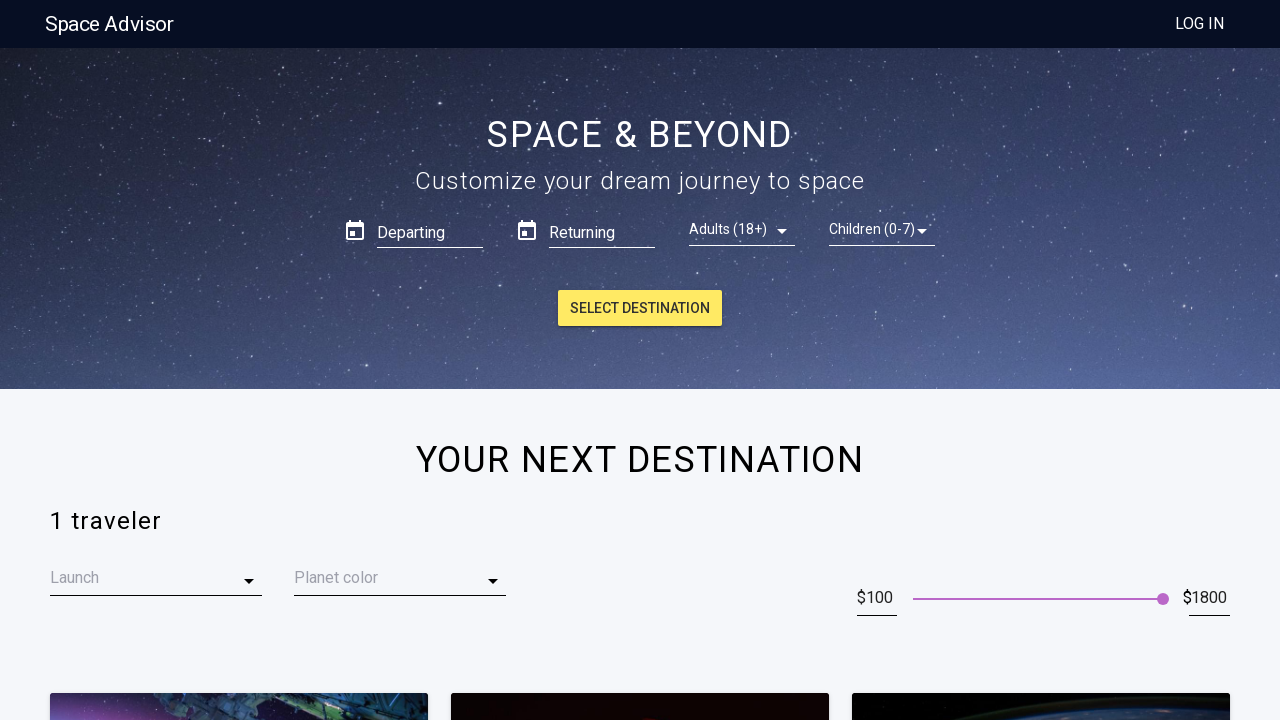

Clicked button in header navigation at (1199, 24) on #app > div > header > div > div:nth-child(2) > ul > li > button
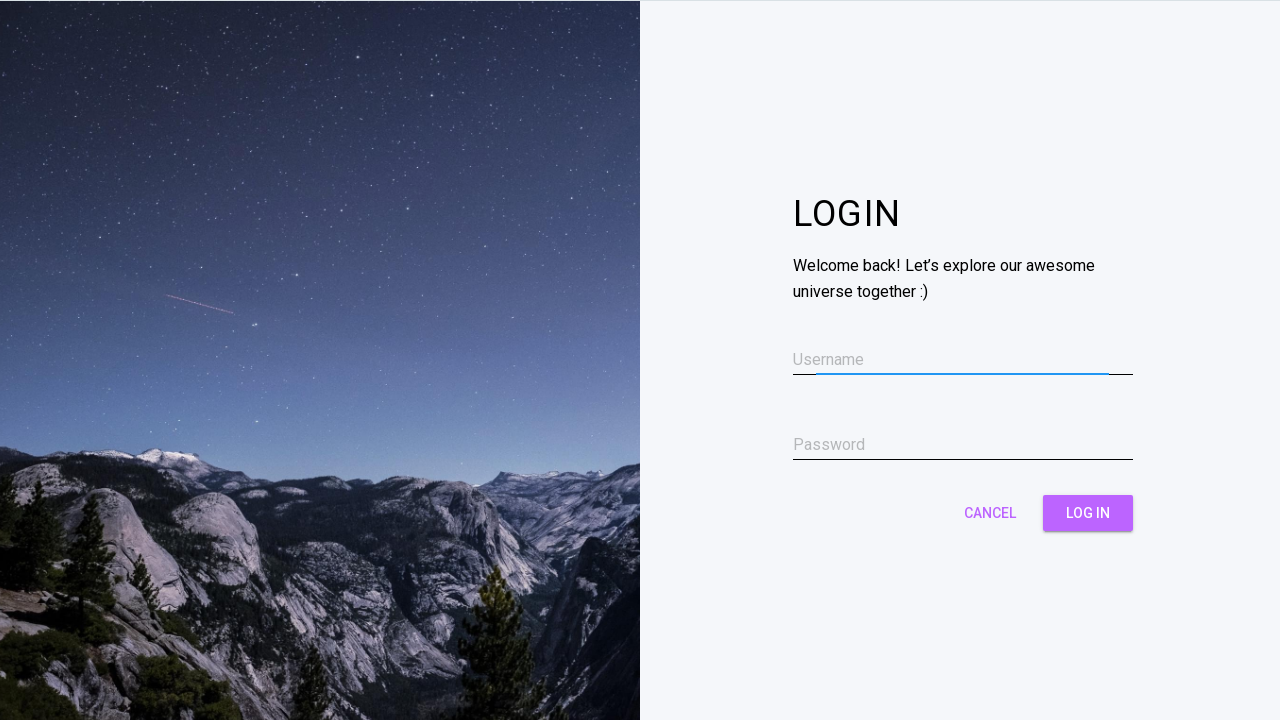

h1 element appeared on page
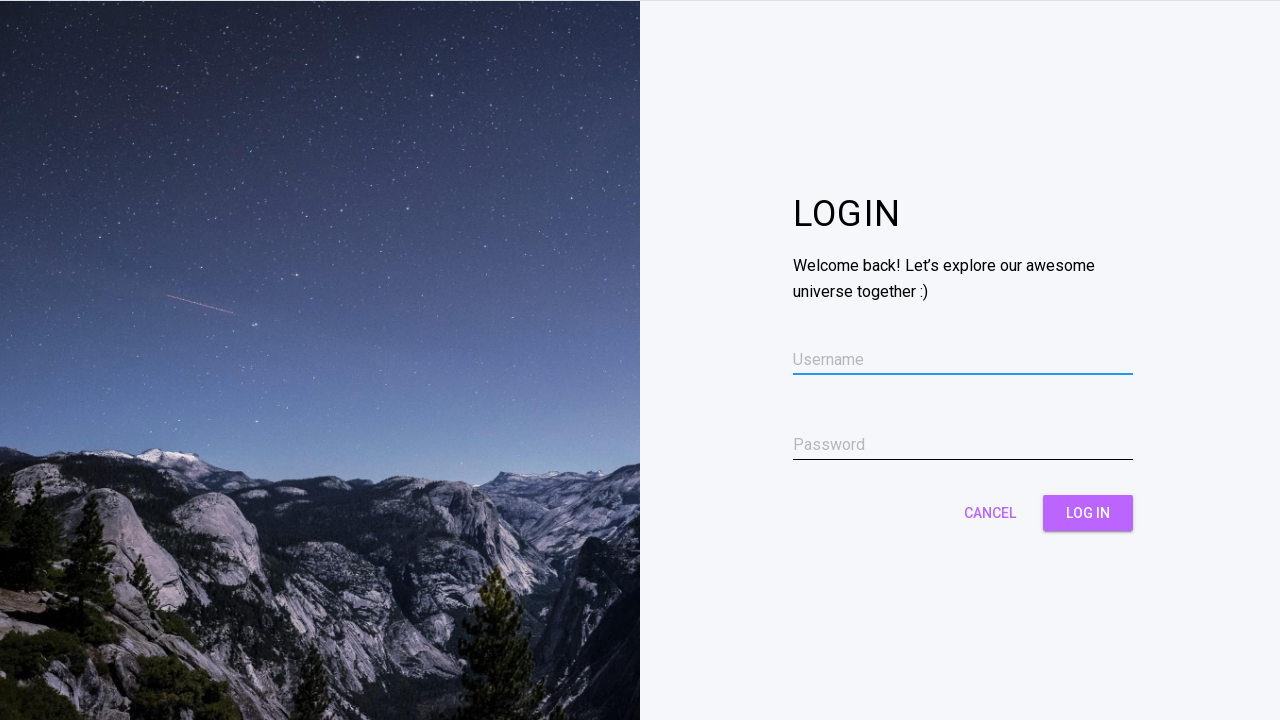

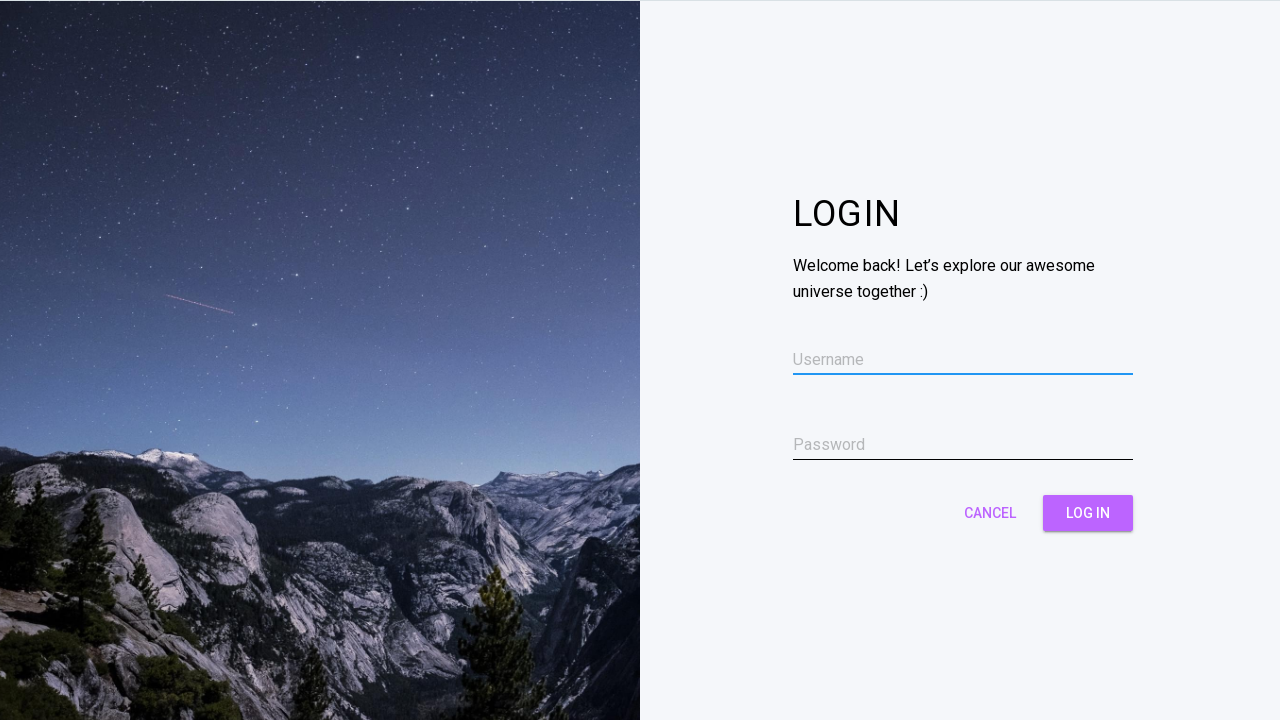